Tests dropdown selection functionality by selecting "Option 2" from a dropdown menu and verifying the element is enabled

Starting URL: https://the-internet.herokuapp.com/dropdown

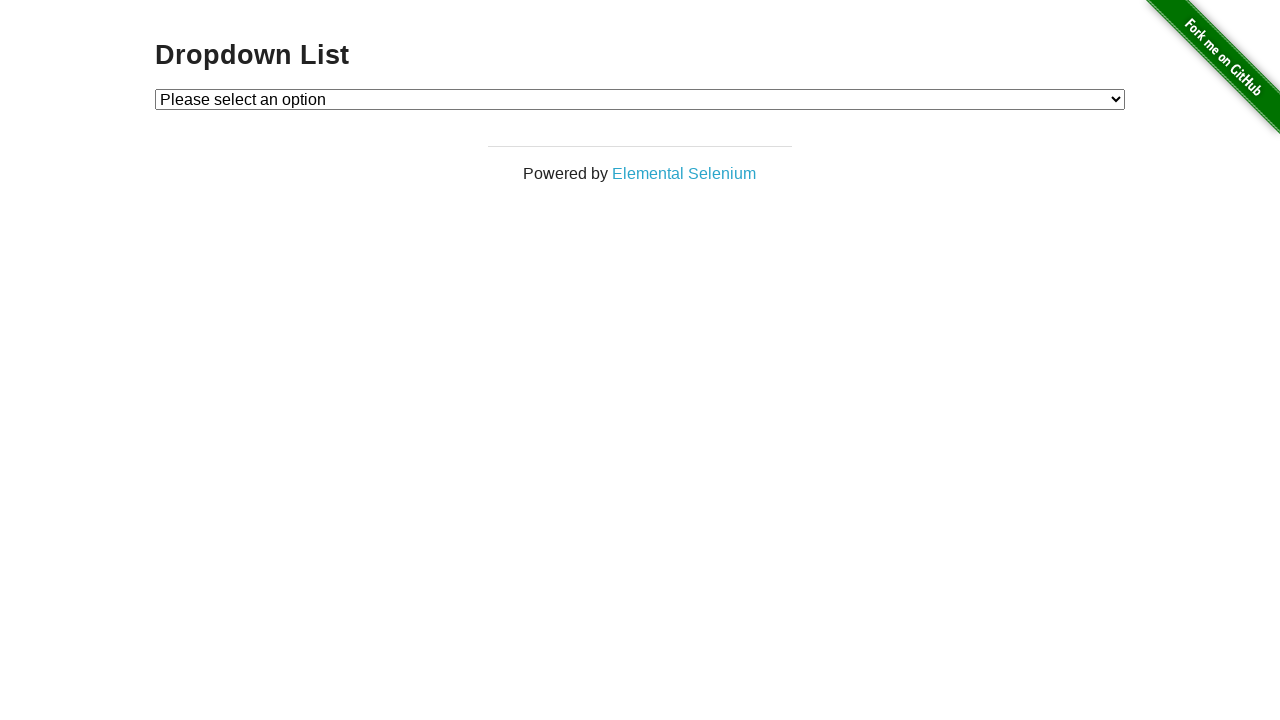

Selected 'Option 2' from dropdown menu on #dropdown
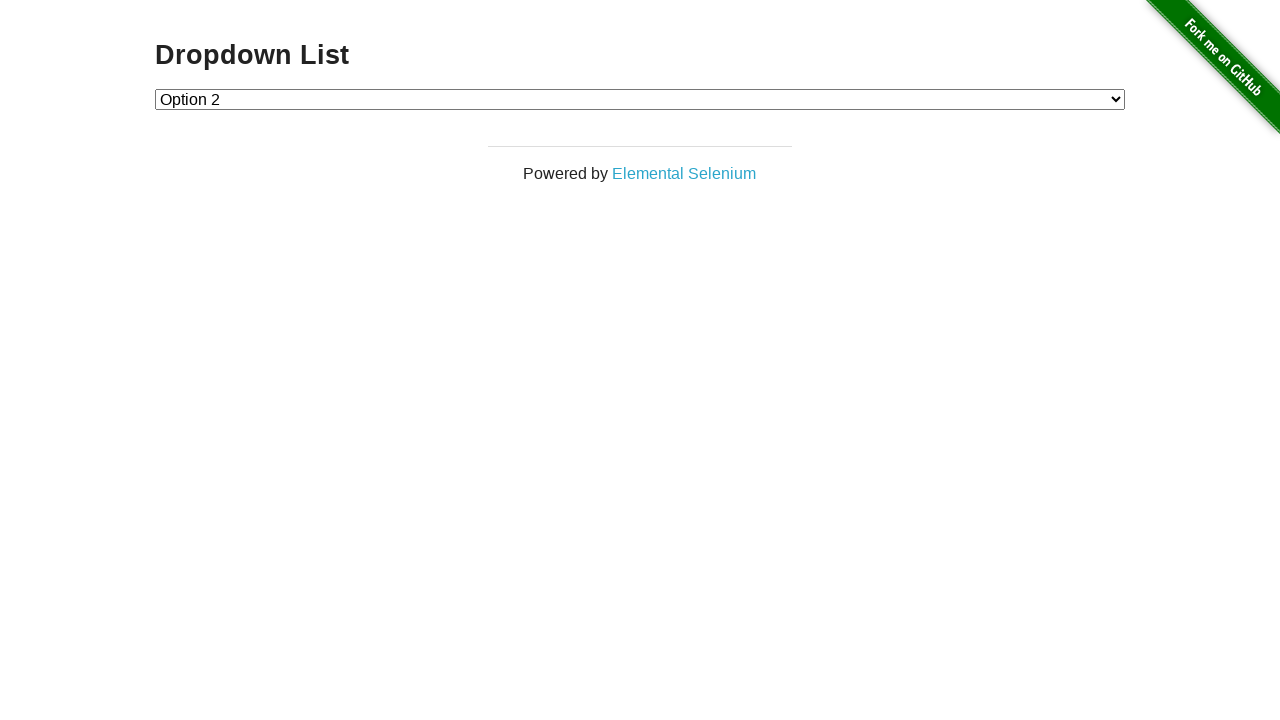

Located dropdown element
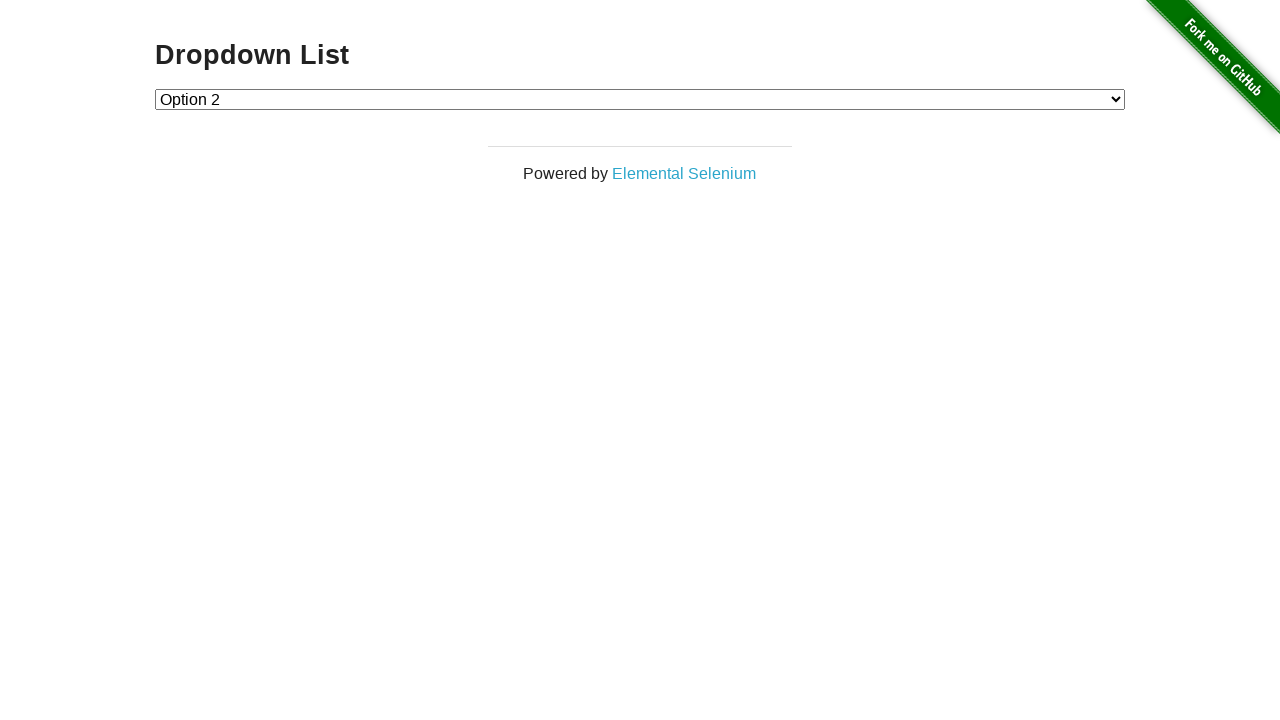

Verified dropdown element is enabled
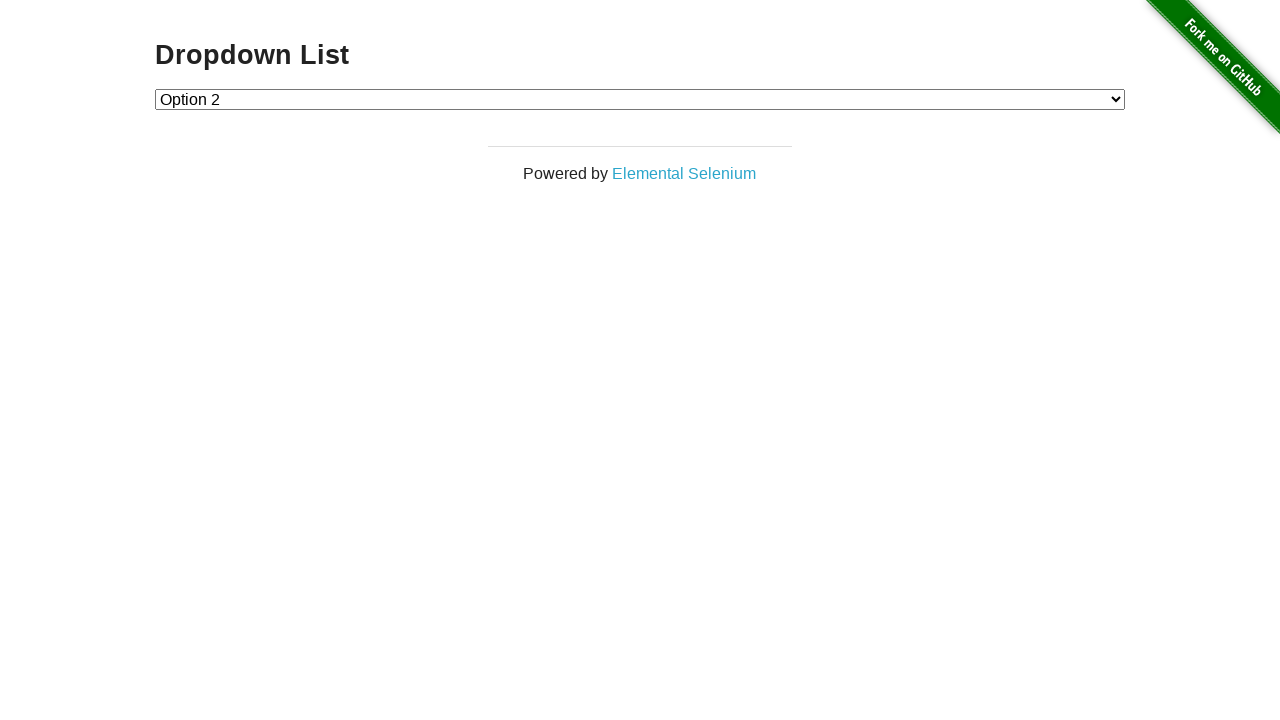

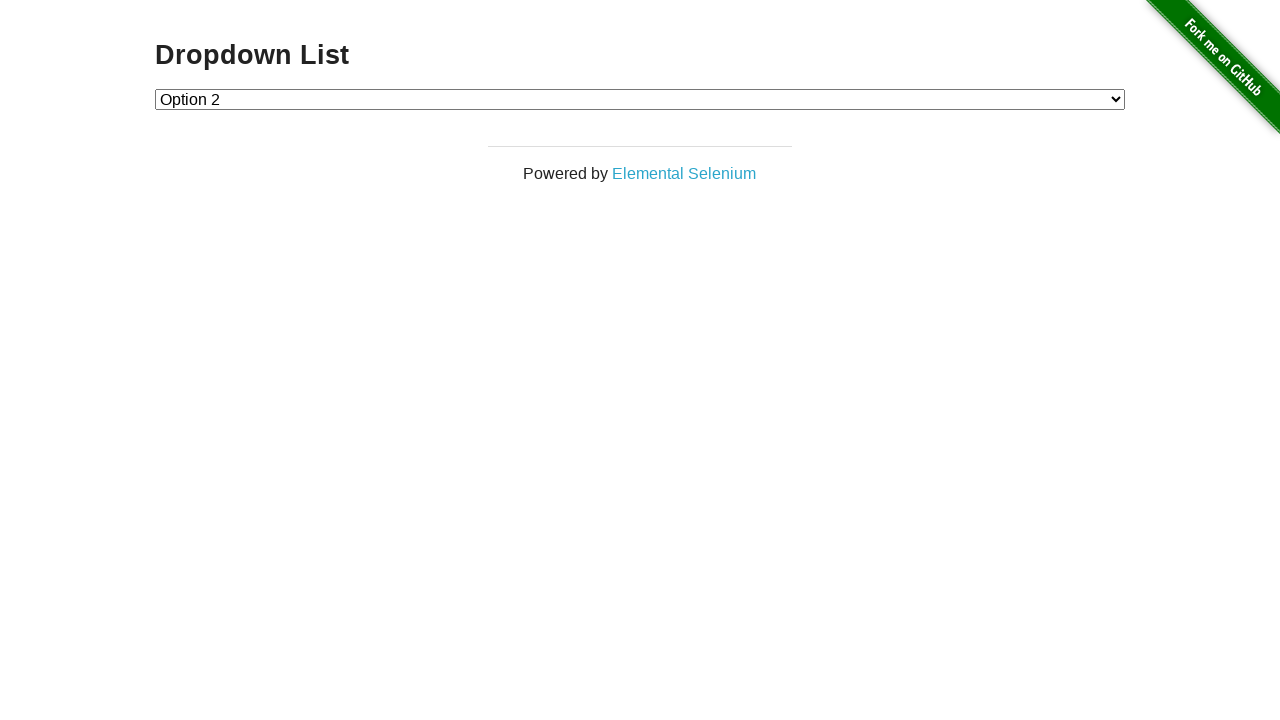